Tests A/B test opt-out by adding the opt-out cookie on the main page before navigating to the A/B test page, then verifying the page shows "No A/B Test".

Starting URL: http://the-internet.herokuapp.com

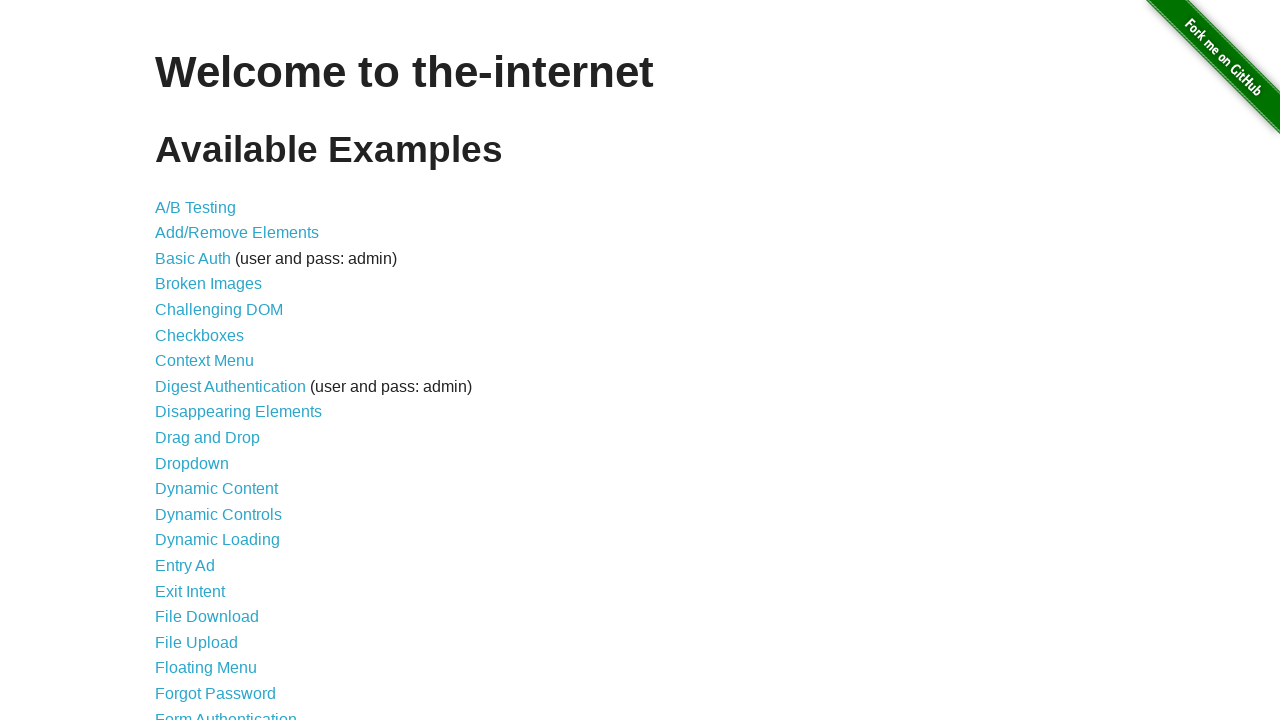

Added optimizelyOptOut cookie to opt out of A/B test
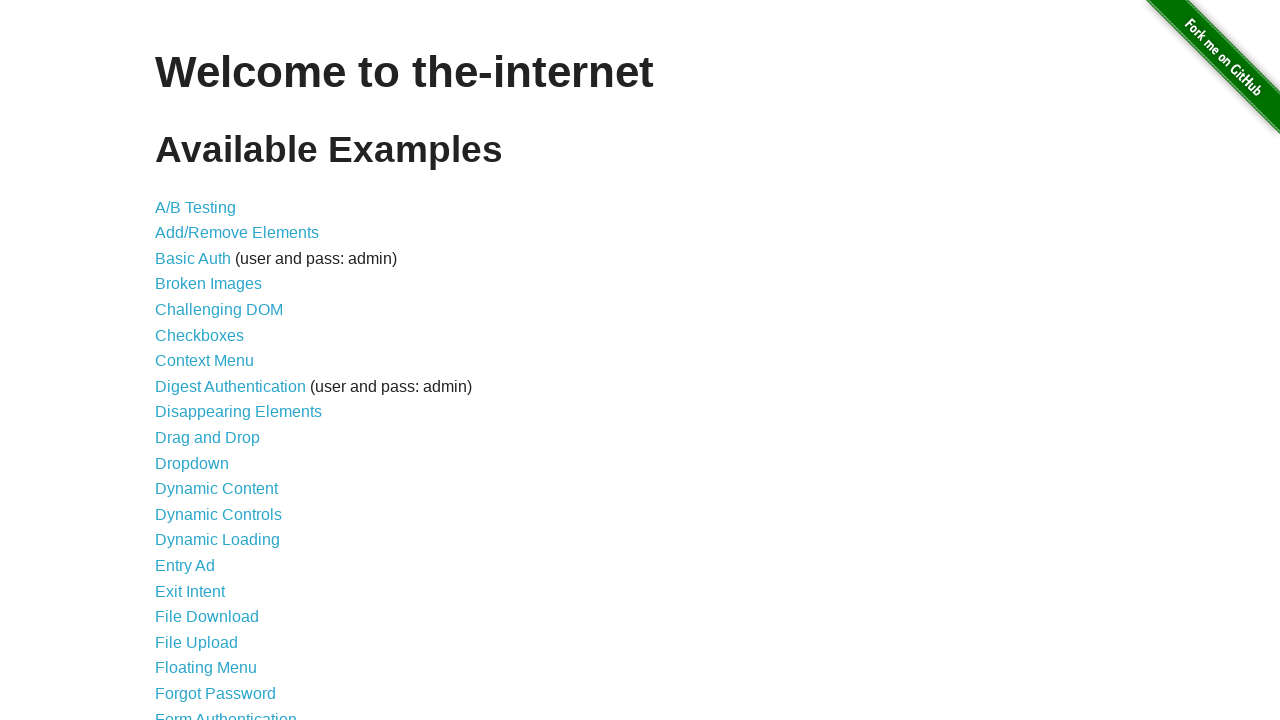

Navigated to A/B test page
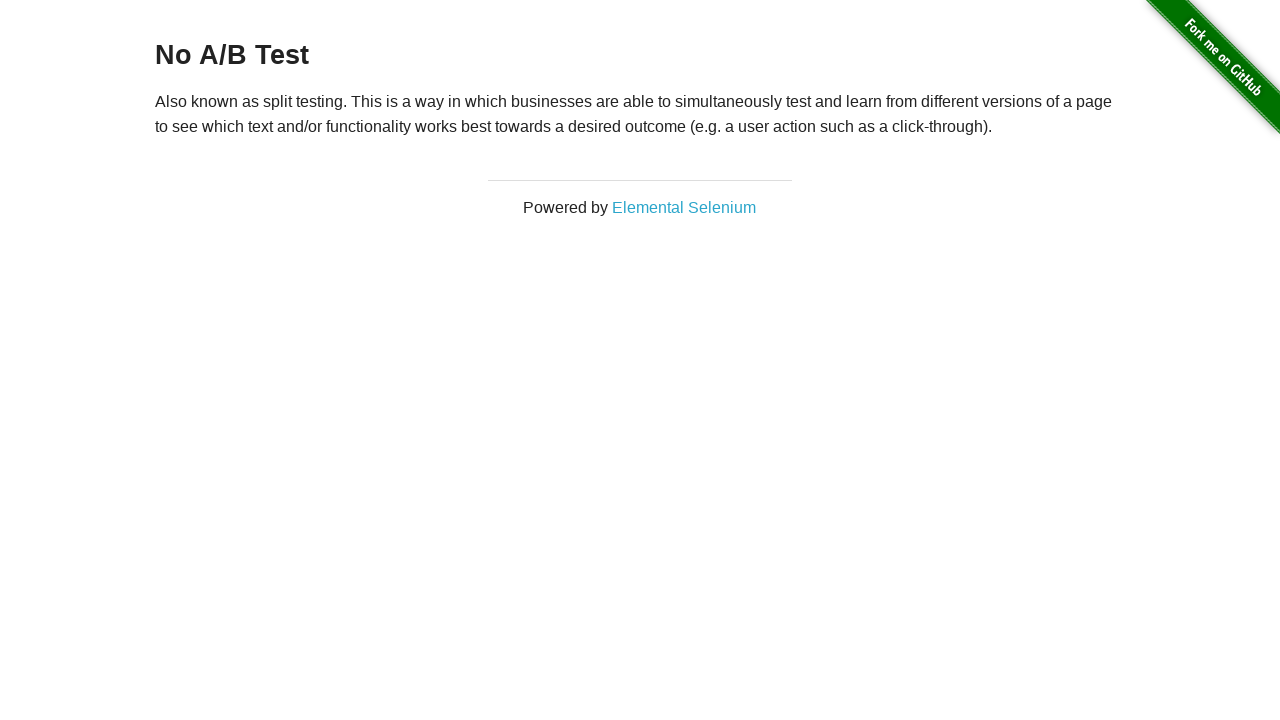

Retrieved heading text content
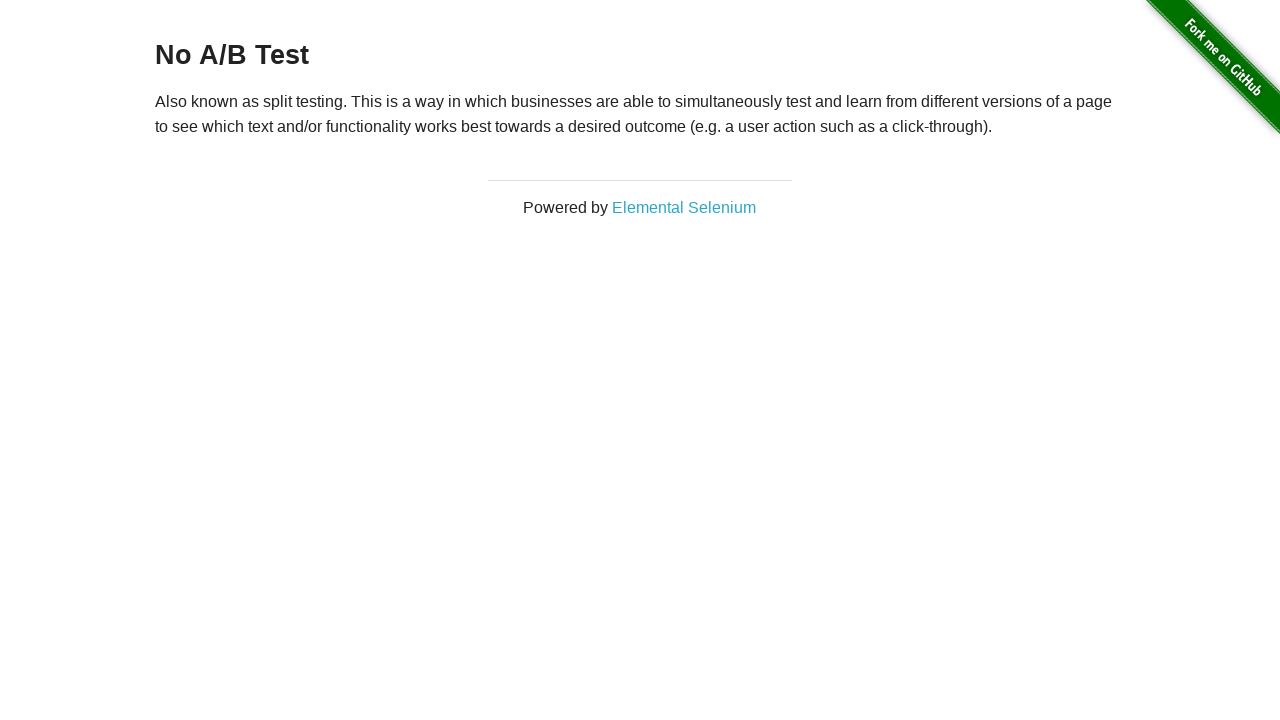

Verified heading displays 'No A/B Test' confirming opt-out cookie worked
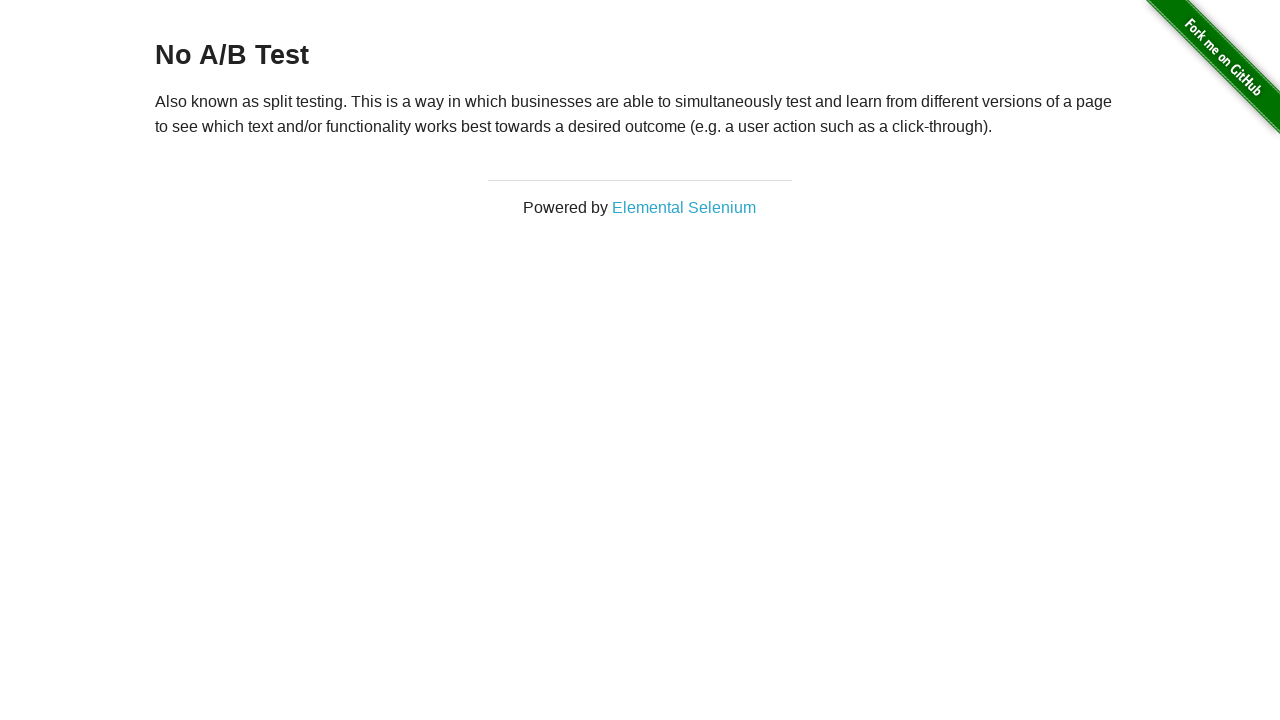

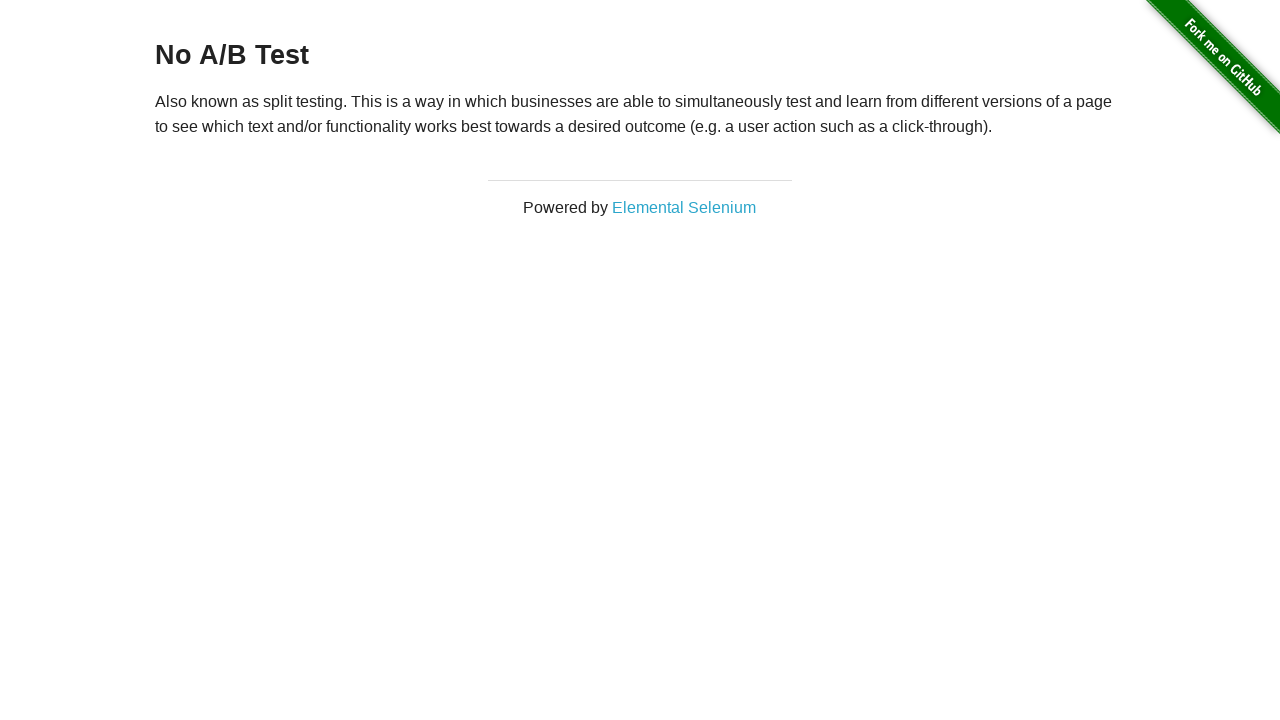